Navigates to Airbnb and clicks on the Experiences tab in the search block

Starting URL: https://www.airbnb.ru/

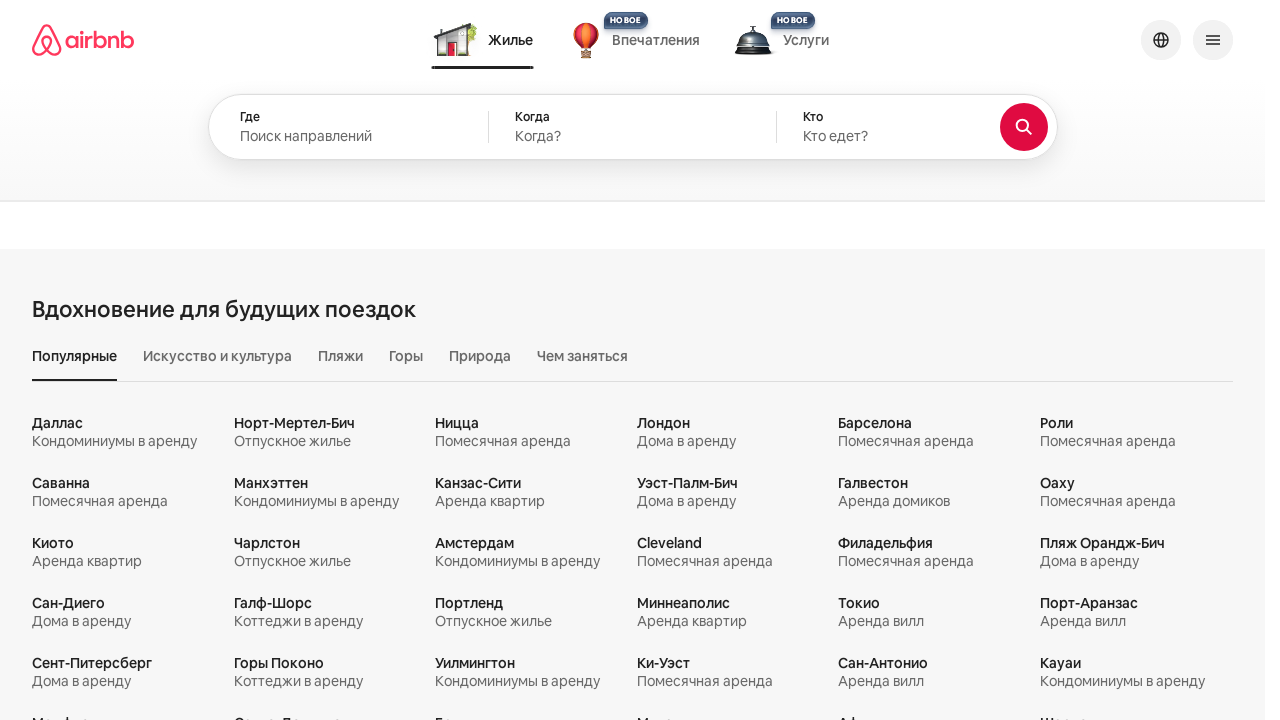

Navigated to Airbnb Russia homepage
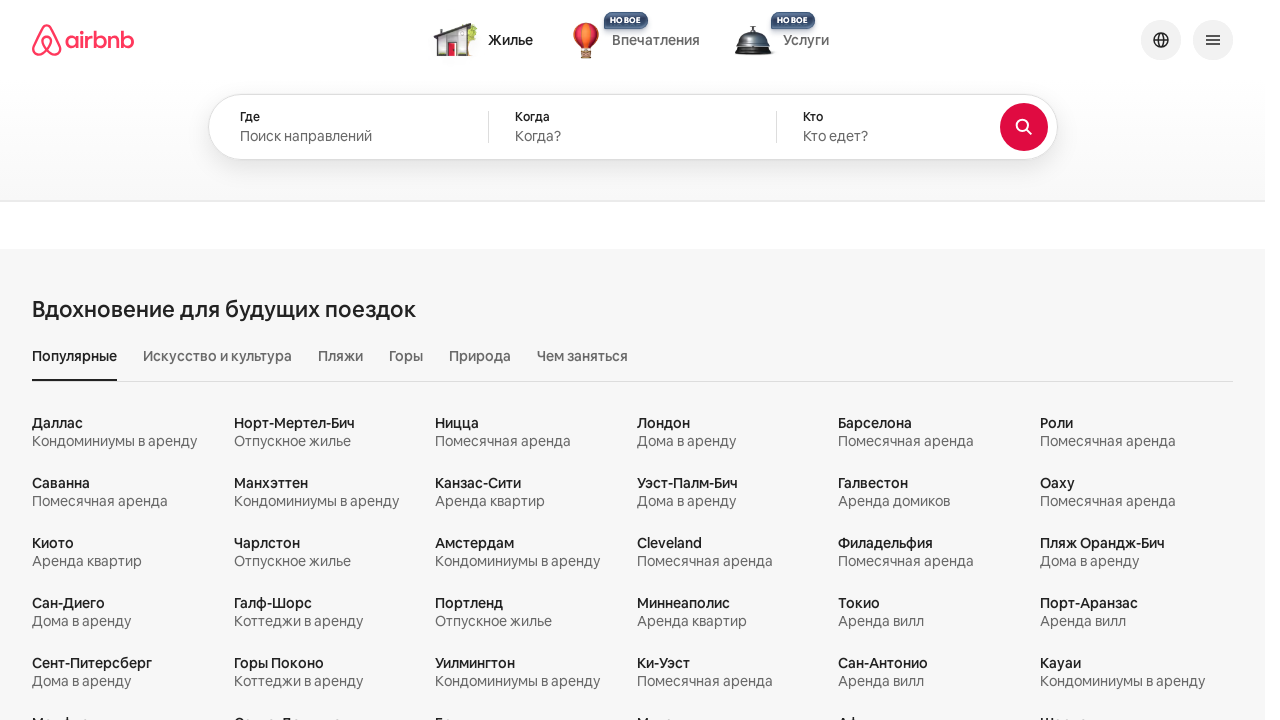

Clicked on the Experiences tab in the search block at (634, 40) on #search-block-tab-EXPERIENCES
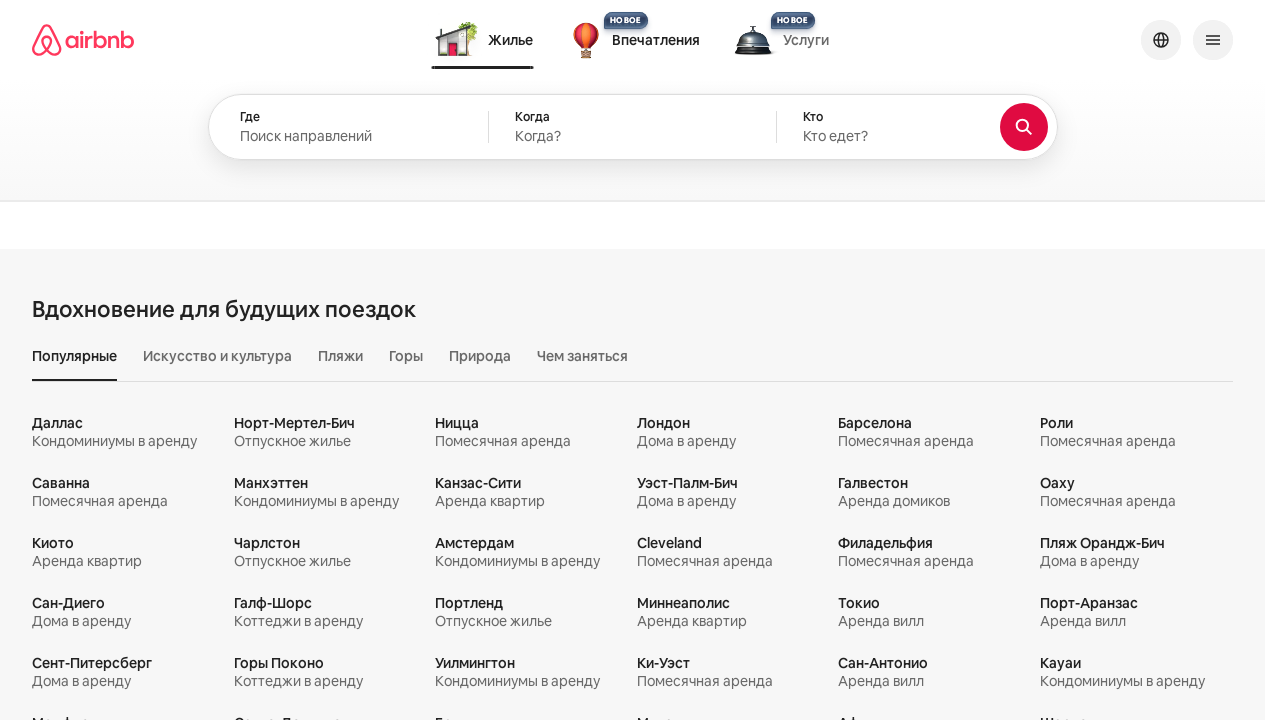

Page reached network idle state after clicking Experiences tab
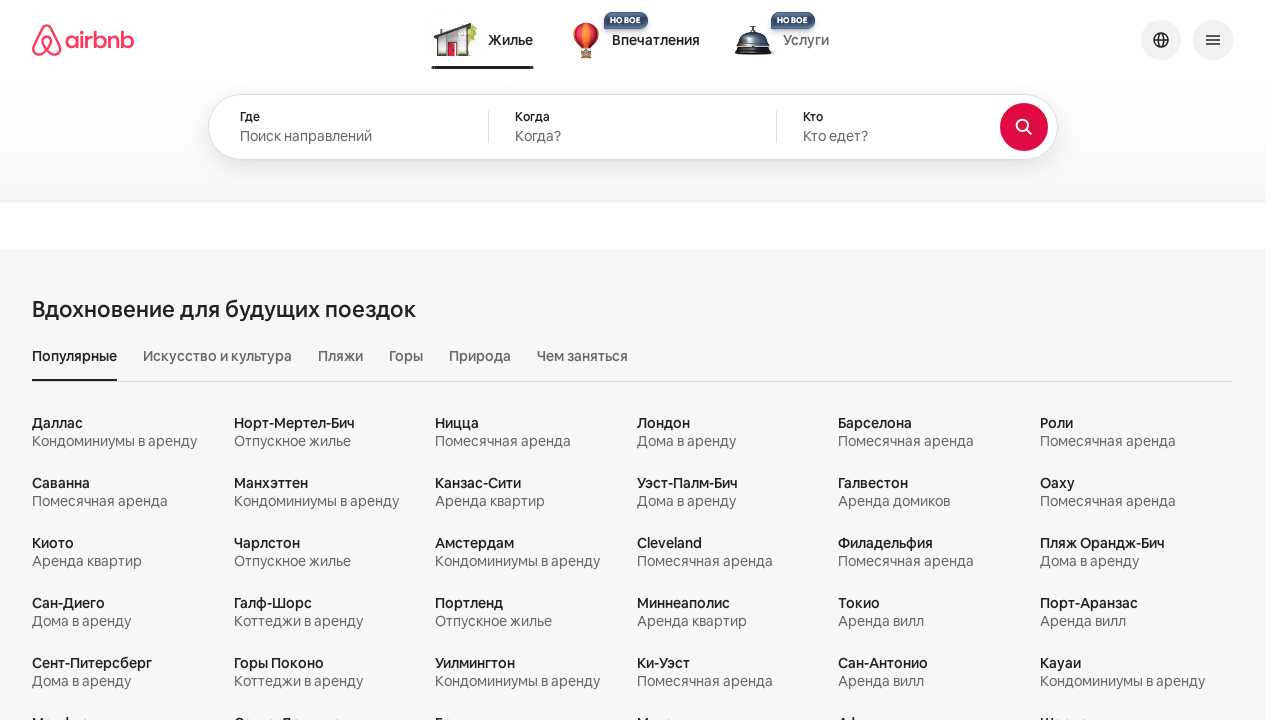

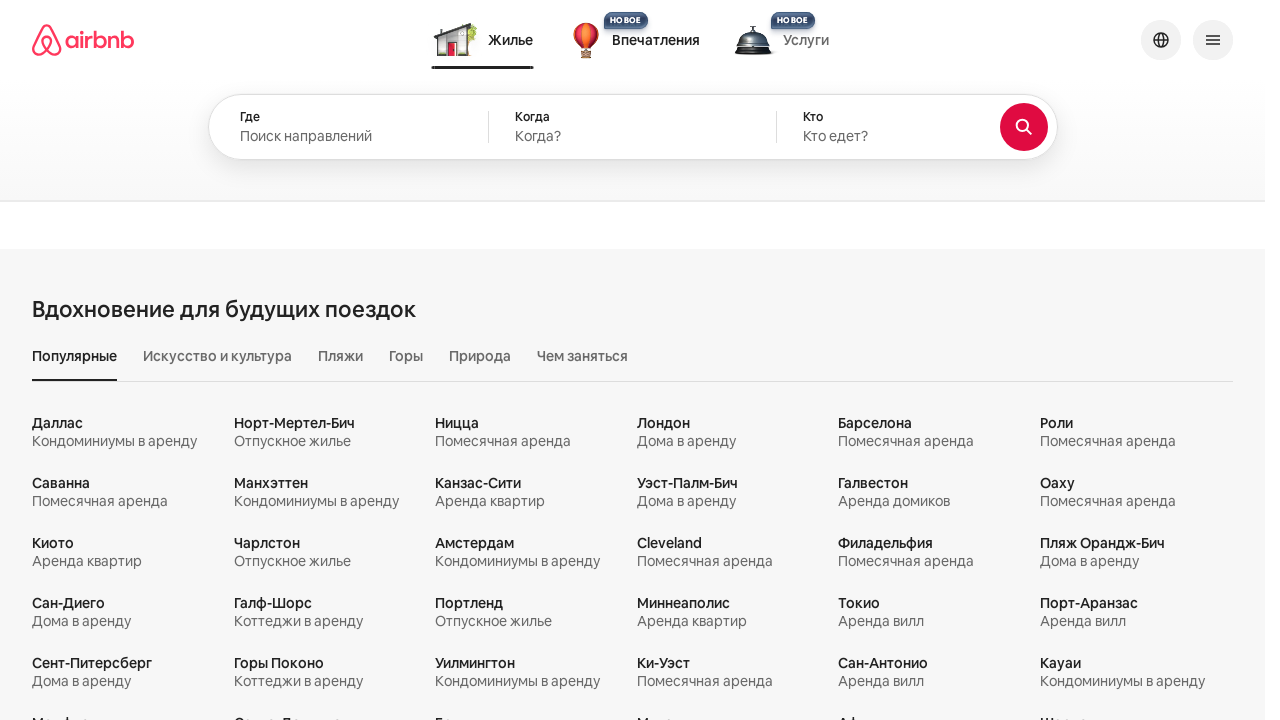